Tests network aliasing by clicking a button that triggers a network request and verifying the response status

Starting URL: https://example.cypress.io/commands/aliasing

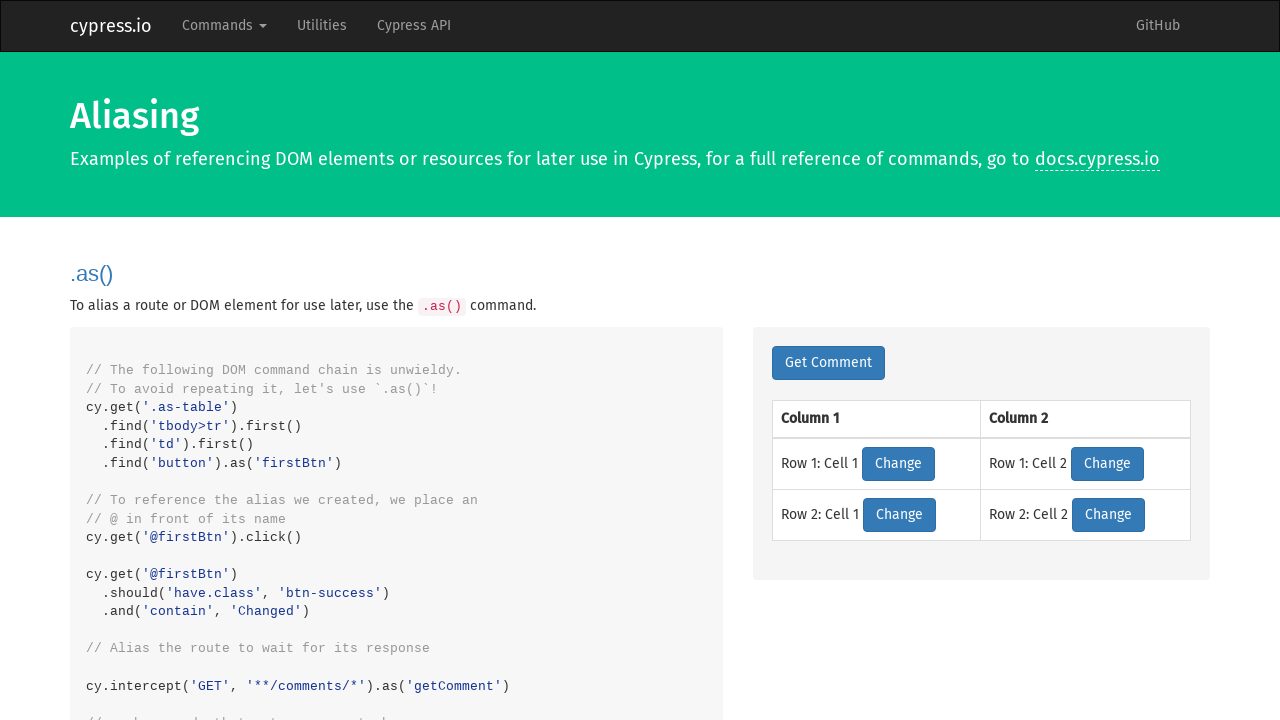

Clicked network button and intercepted network response at (828, 363) on .network-btn
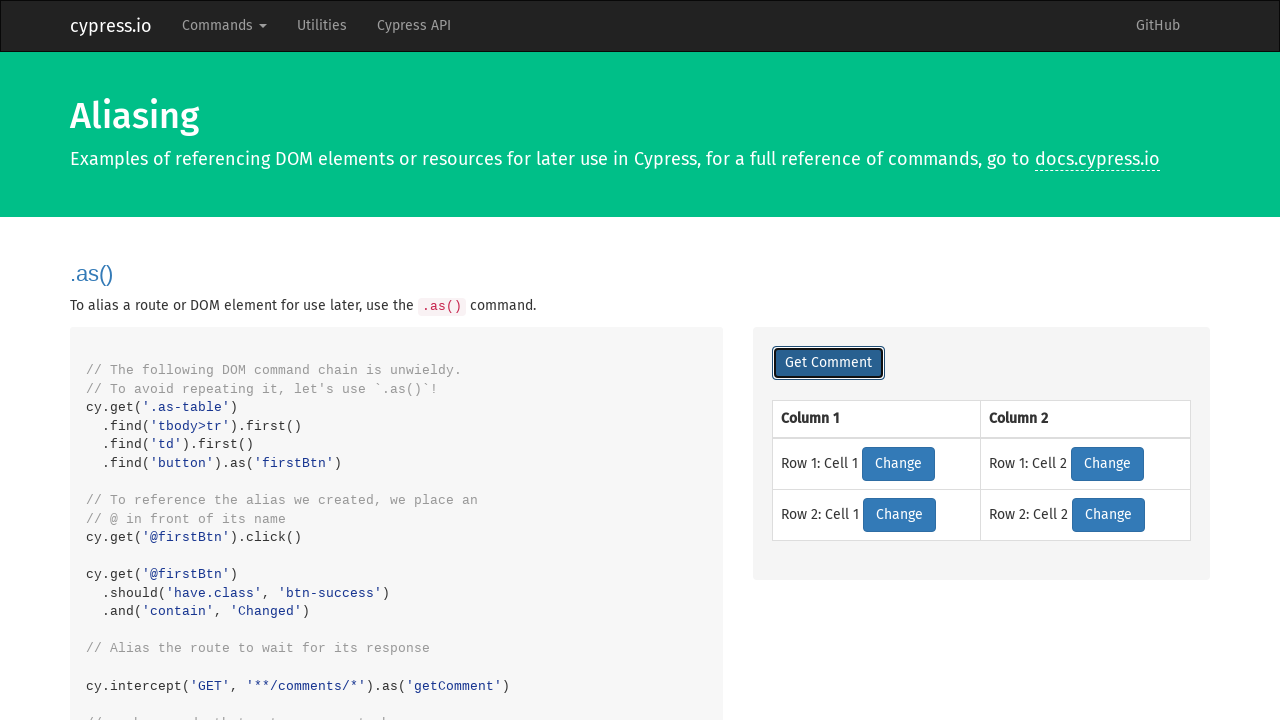

Retrieved network response object
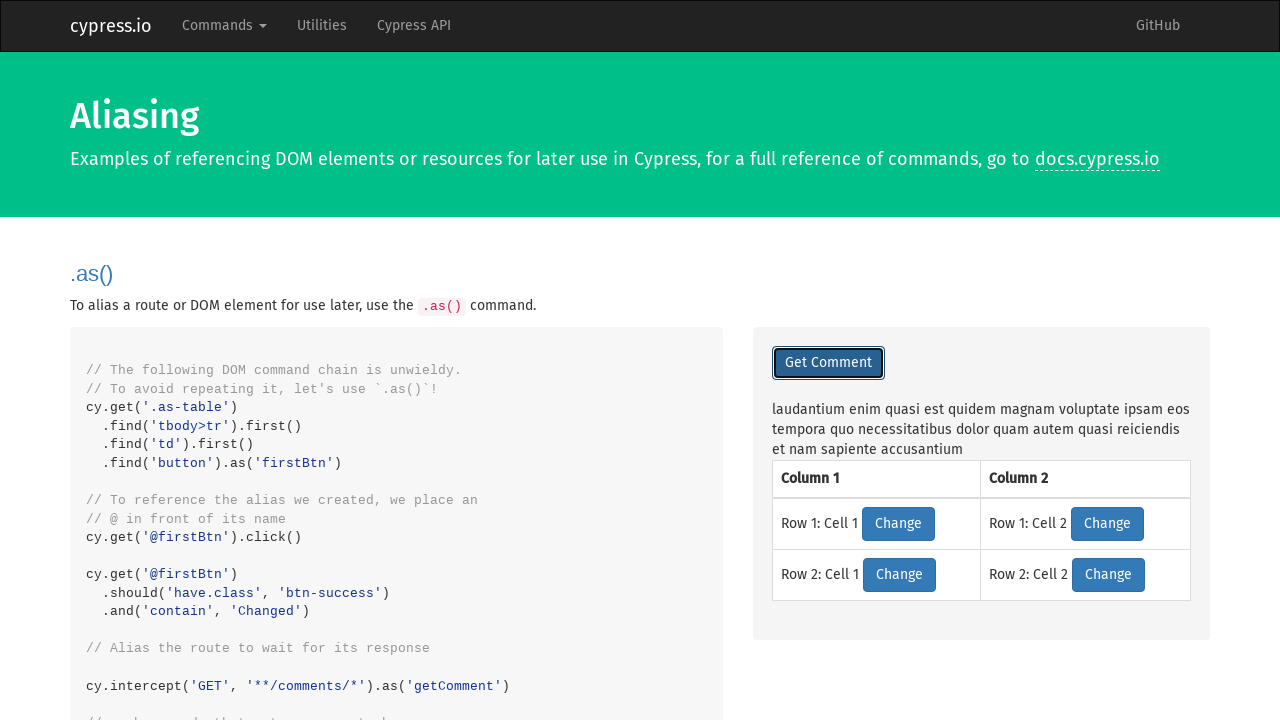

Verified network response status is 200
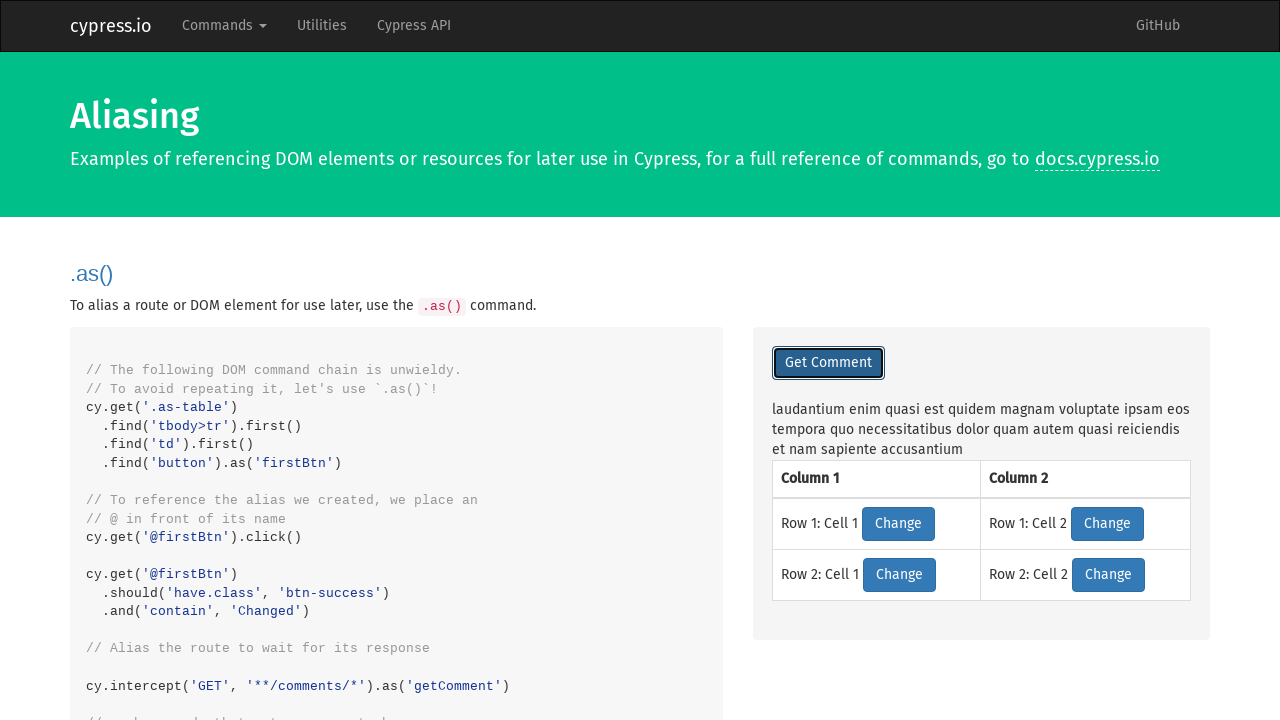

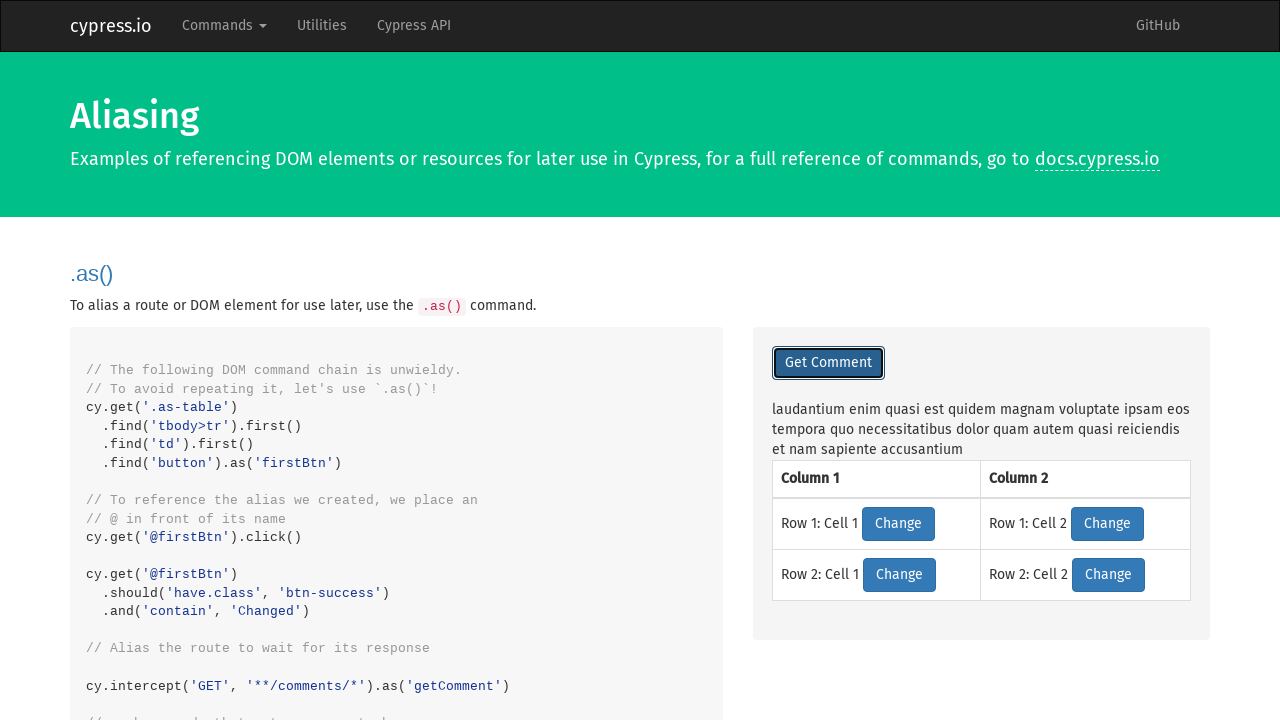